Tests various CSS selector methods by filling and clearing form fields

Starting URL: https://alada.vn/tai-khoan/dang-ky.html

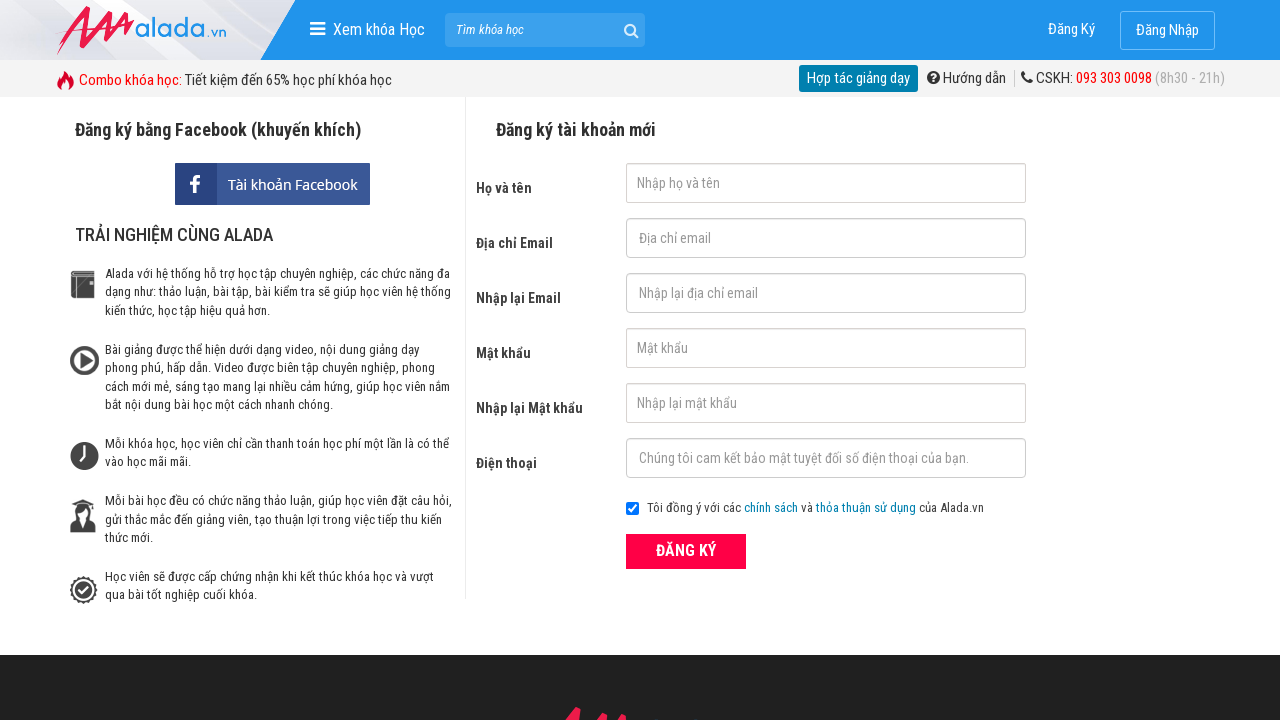

Filled first name field using ID selector with 'testingID' on input[id='txtFirstname']
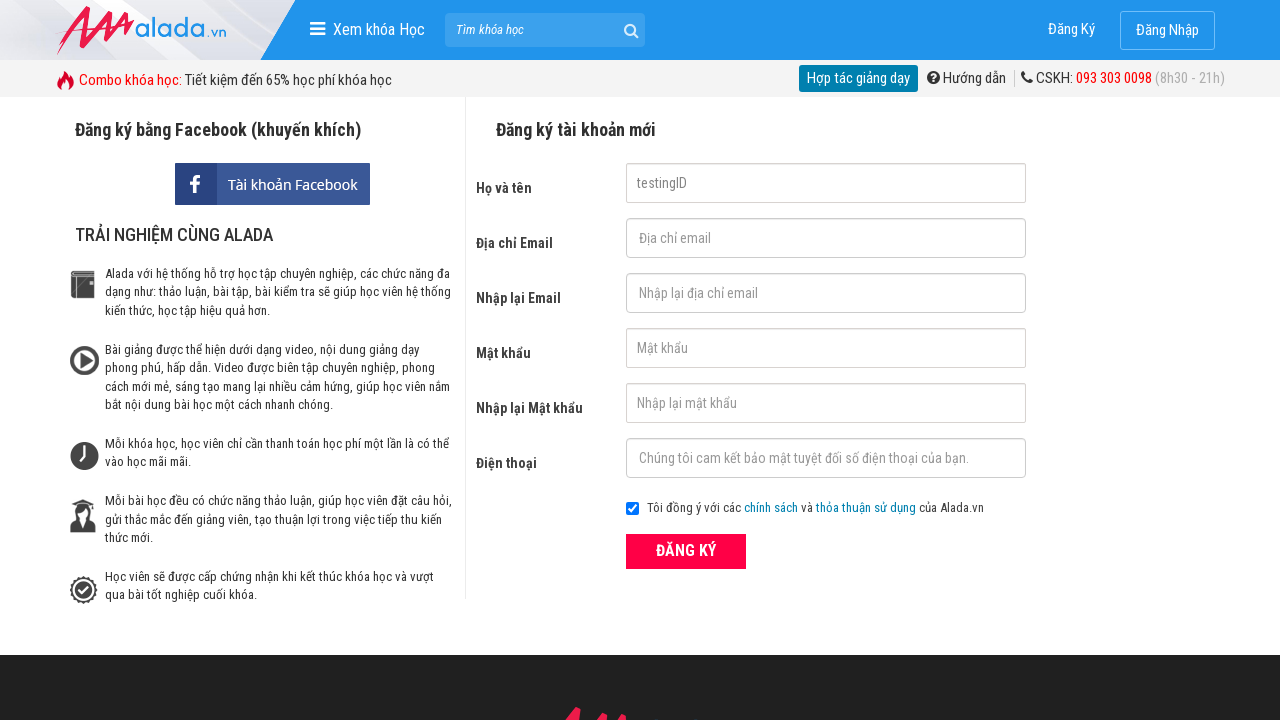

Waited 3 seconds for field to settle
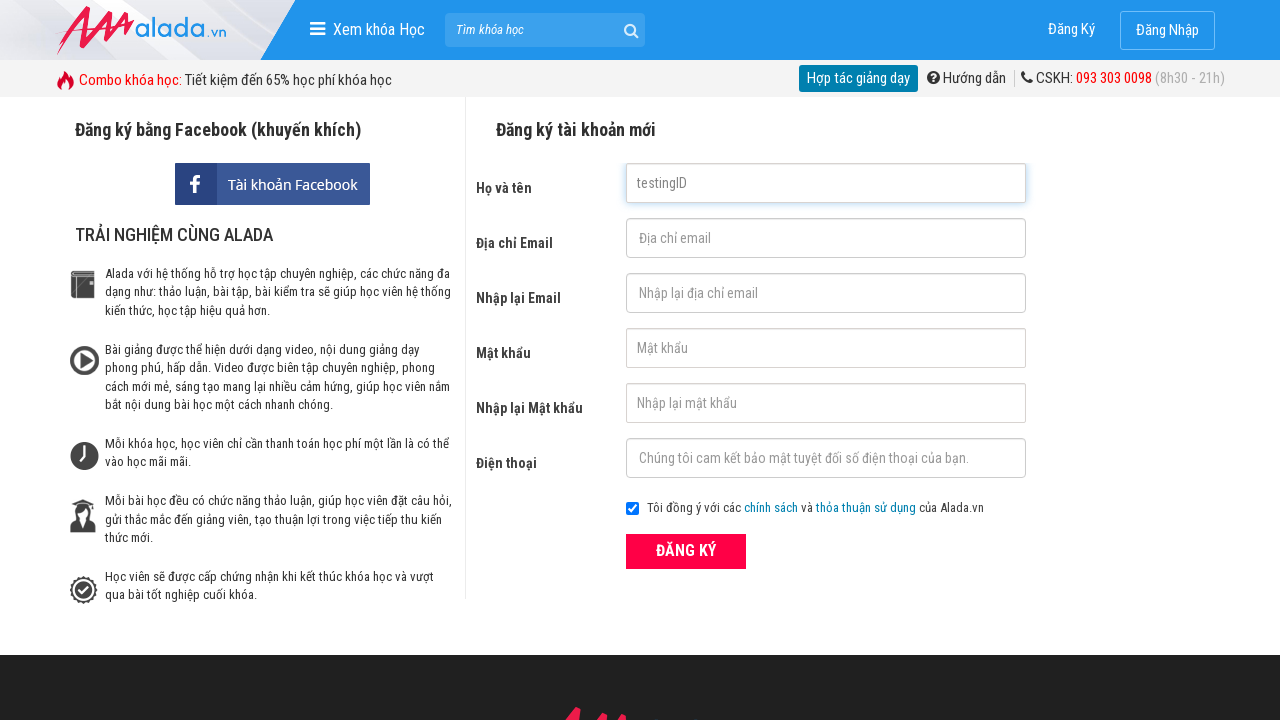

Cleared first name field using ID selector on input[id='txtFirstname']
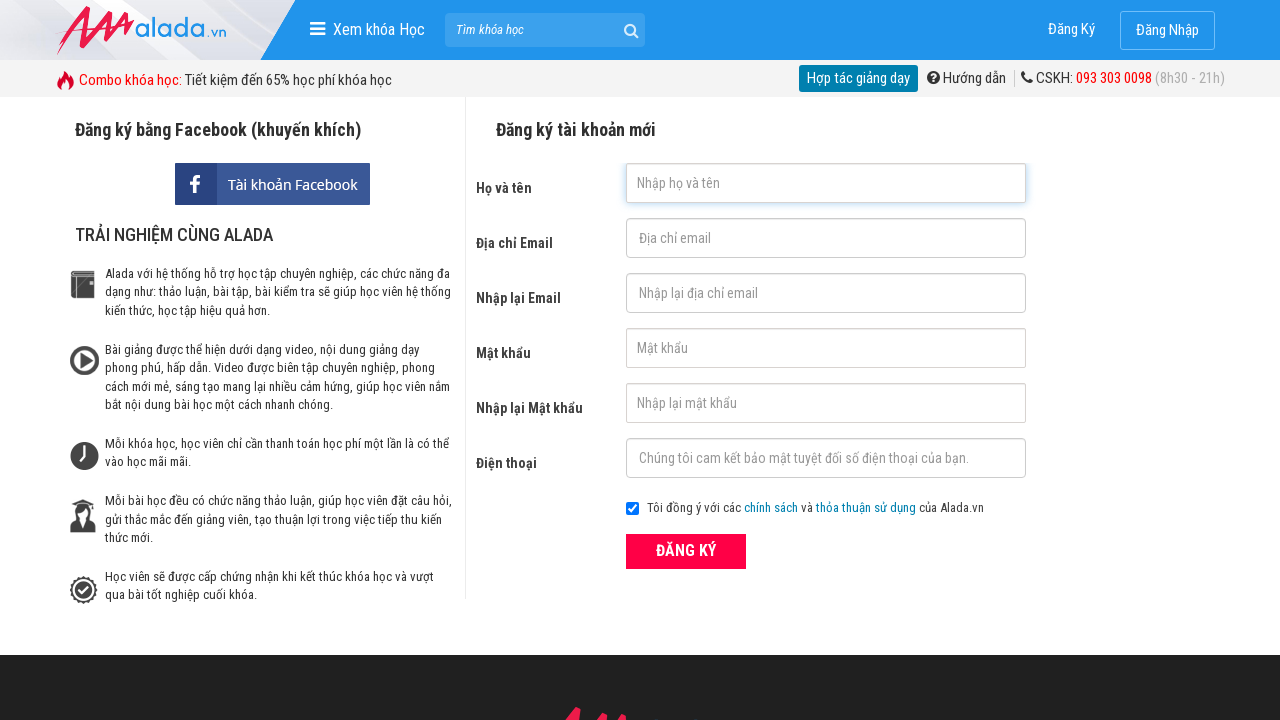

Filled first name field using placeholder selector with 'testing_placeholder' on input[placeholder='Nhập họ và tên']
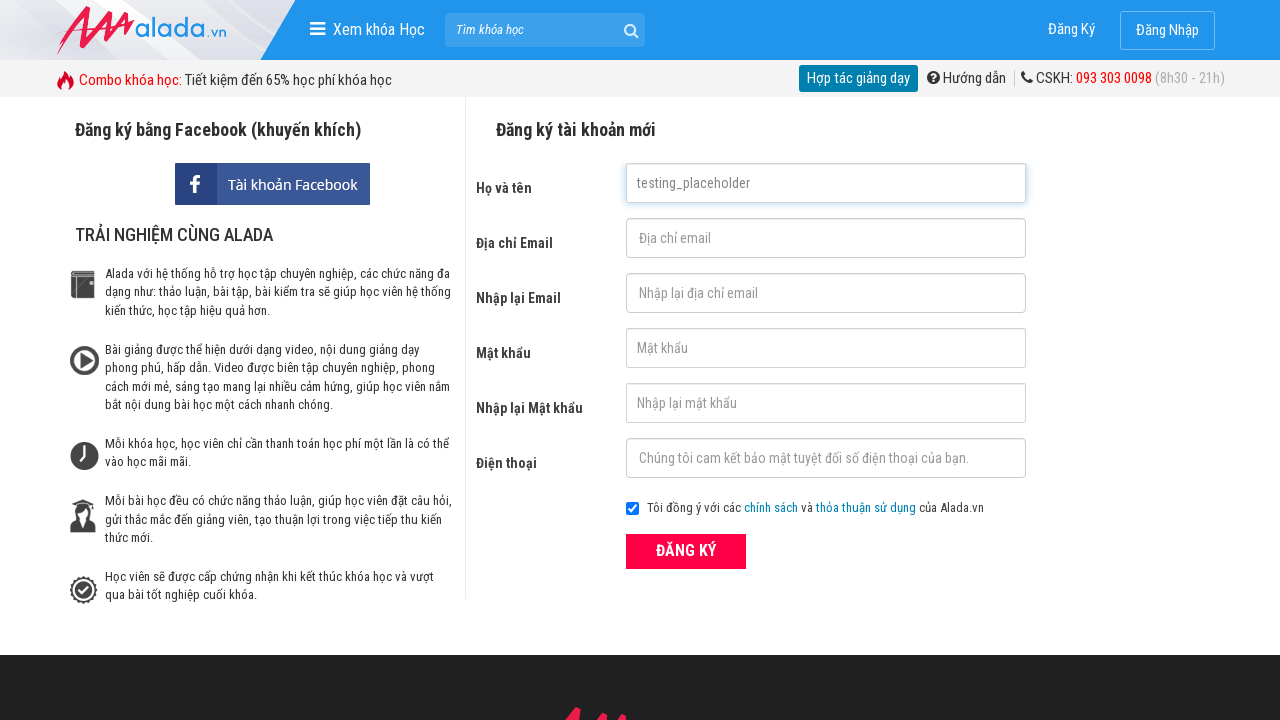

Waited 3 seconds for field to settle
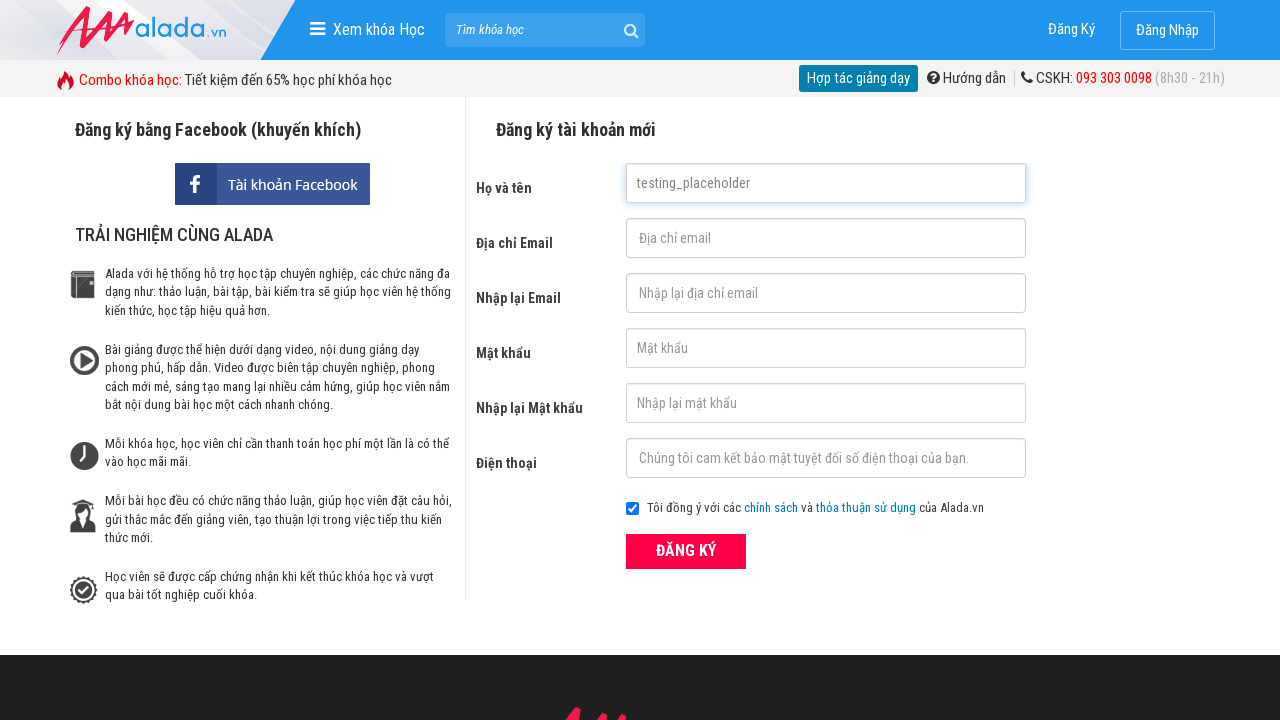

Cleared first name field using placeholder selector on input[placeholder='Nhập họ và tên']
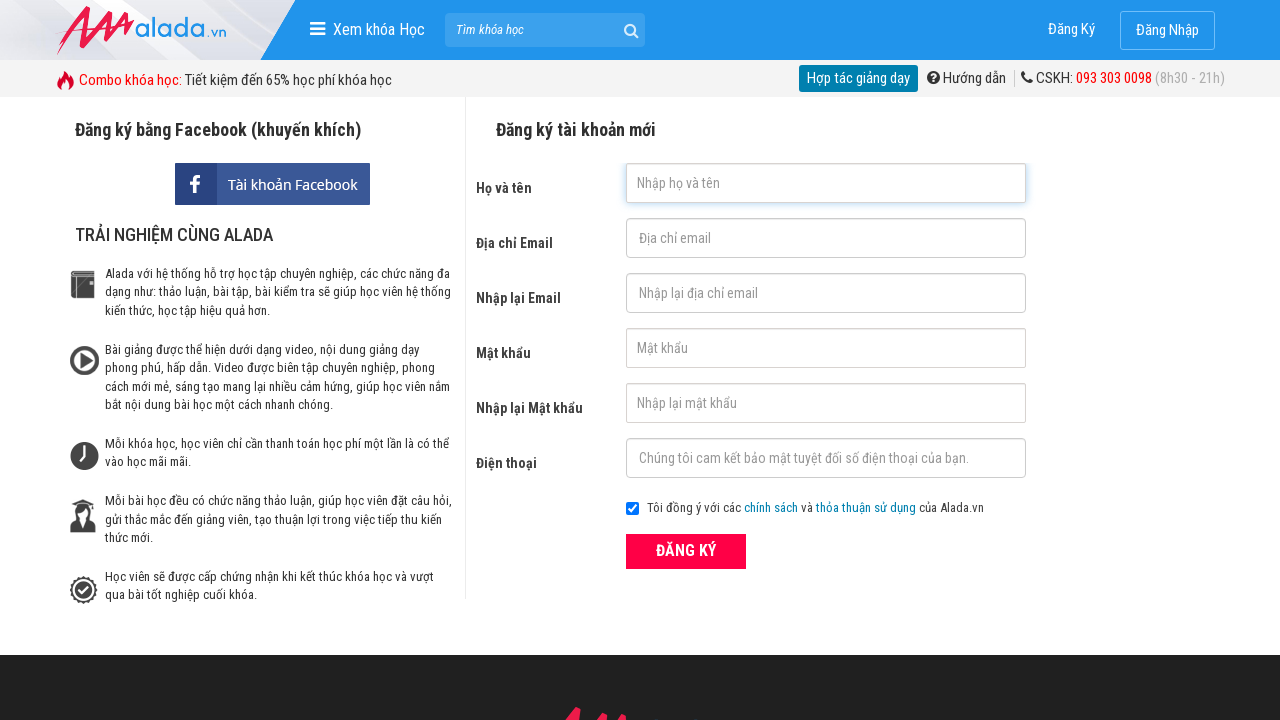

Filled first name field using '#' ID selector with 'CSS_Ki Tu Dac Biet' on #txtFirstname
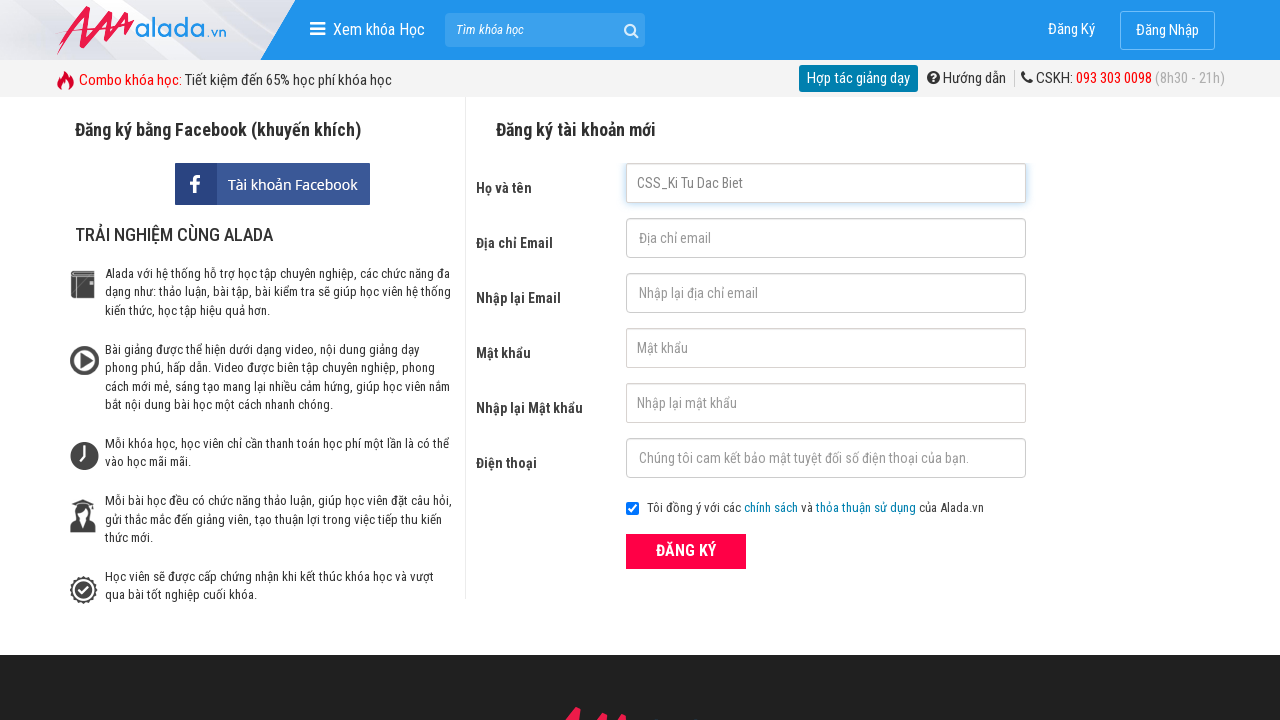

Waited 3 seconds for field to settle
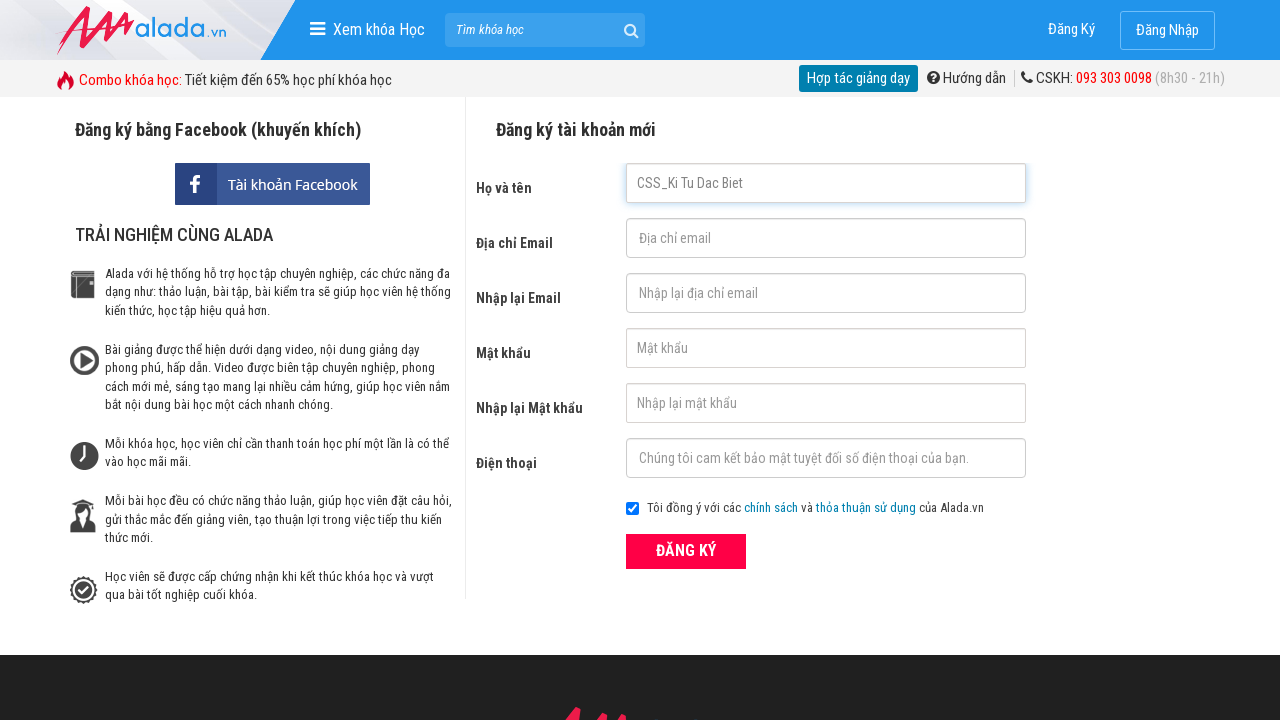

Cleared first name field using '#' ID selector on #txtFirstname
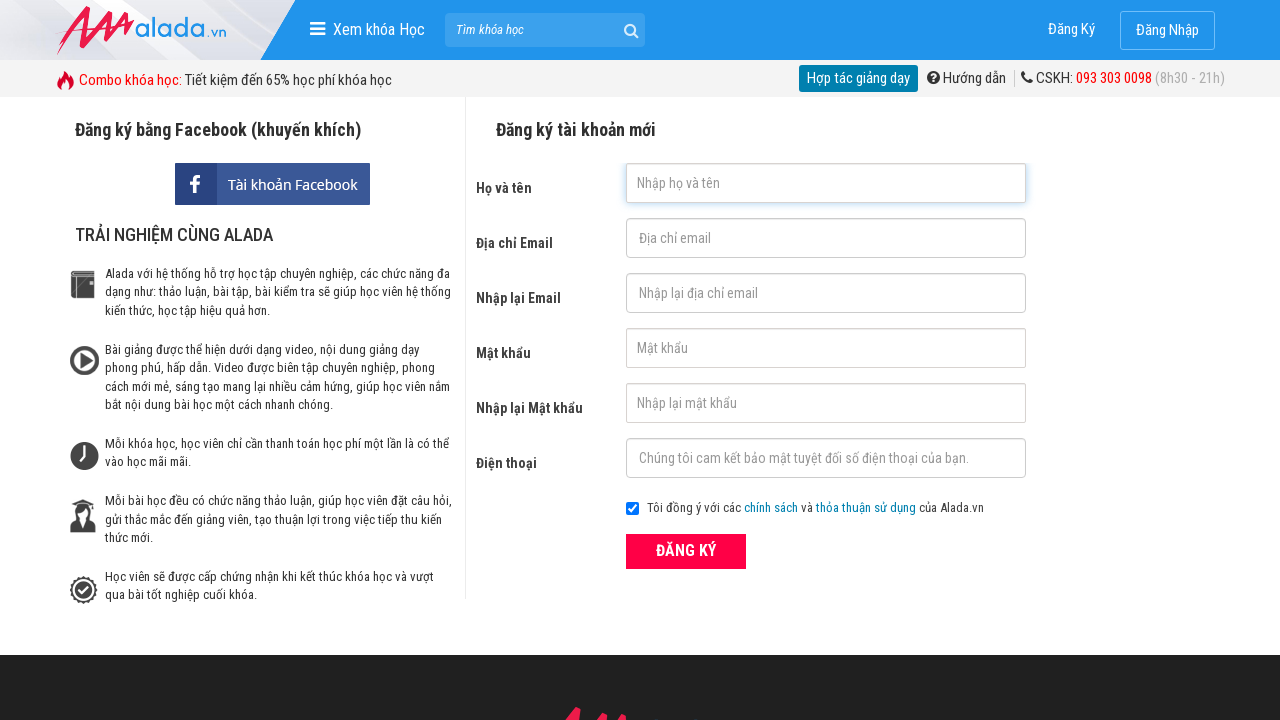

Filled field using combined class selectors with 'CSS Class Combine' on .text.form-control
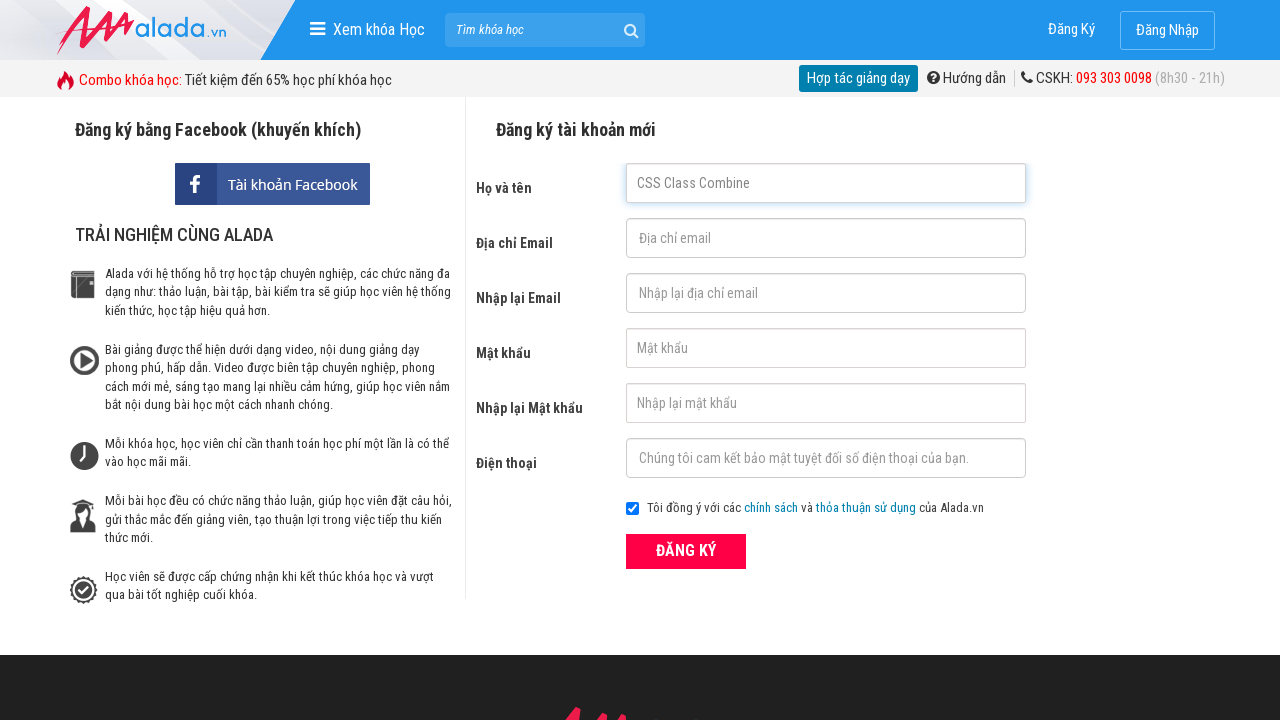

Waited 3 seconds for field to settle
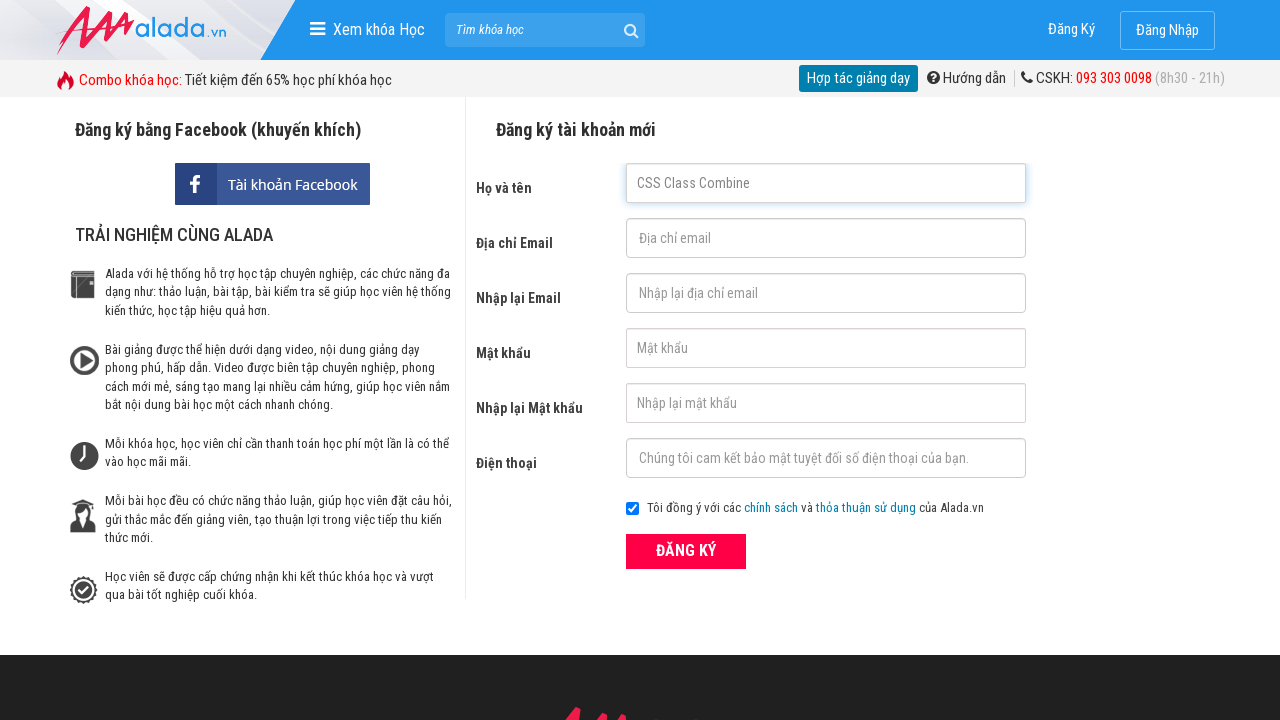

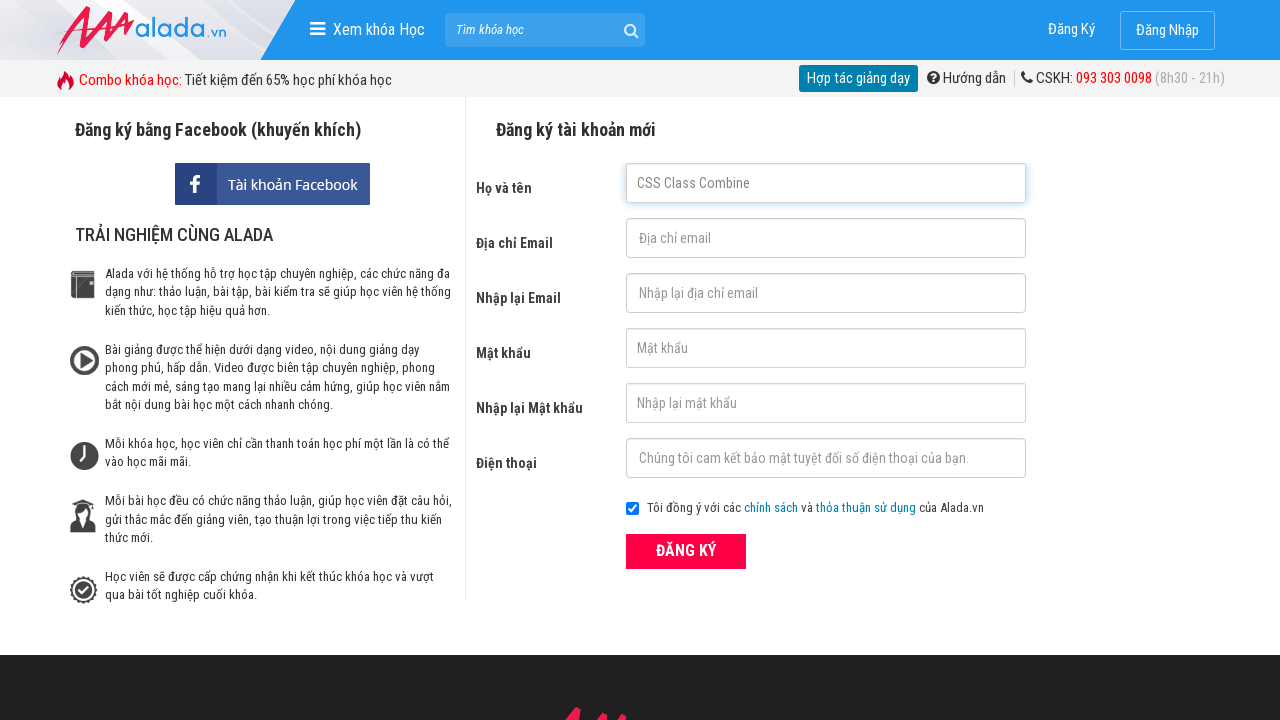